Fills out the DemoQA practice form with personal information including name, email, gender, phone, date of birth, subjects, hobbies, address, state and city, then submits the form.

Starting URL: https://demoqa.com/automation-practice-form

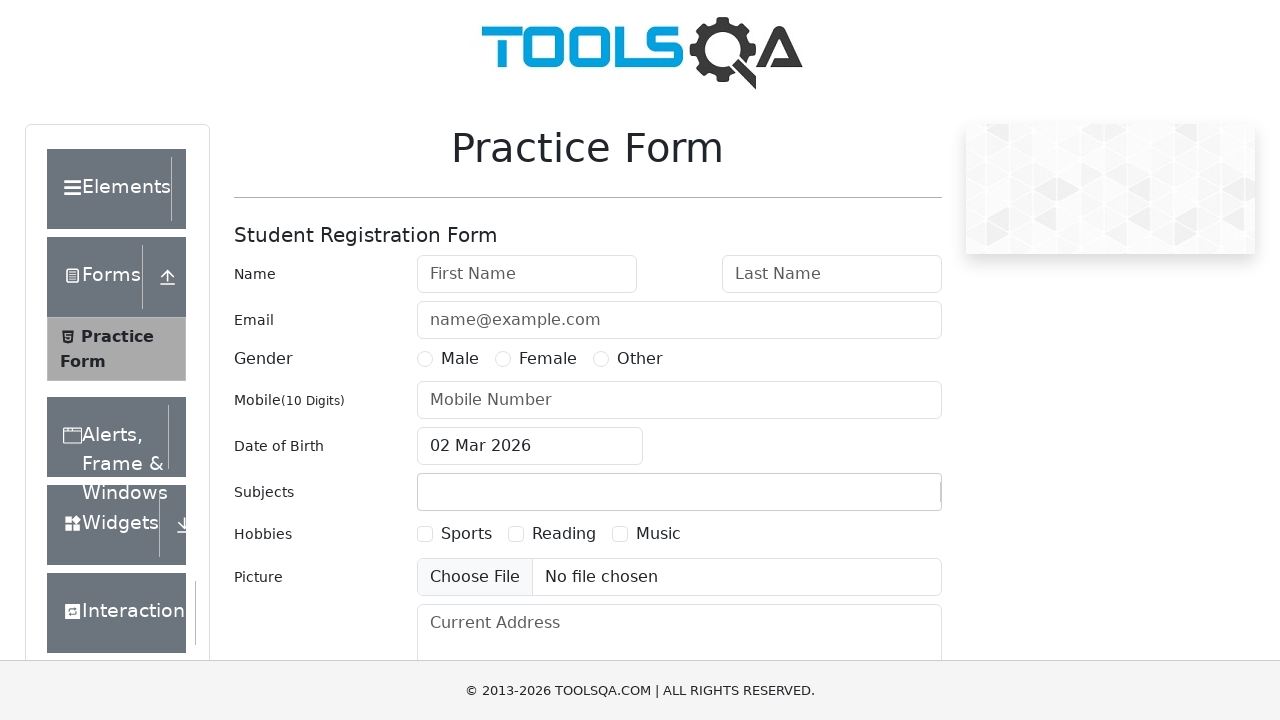

Form loaded - First Name input field is visible
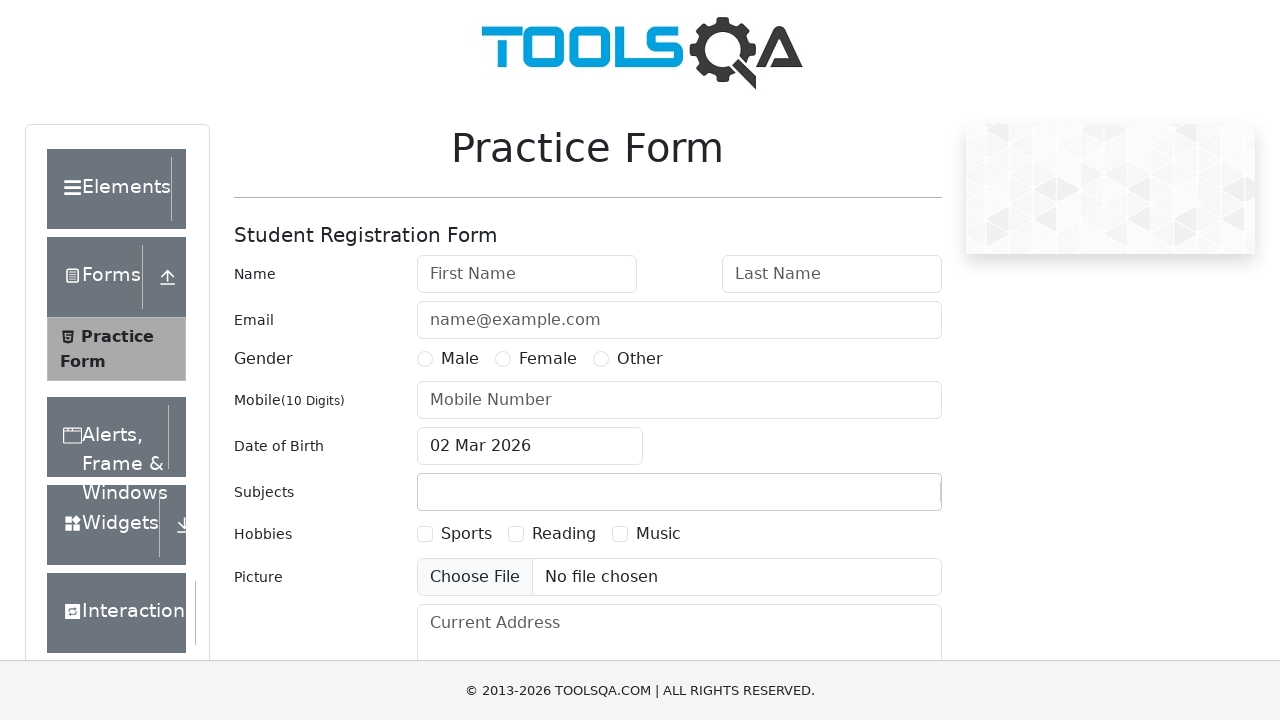

Filled First Name field with 'Virat' on input[placeholder='First Name']
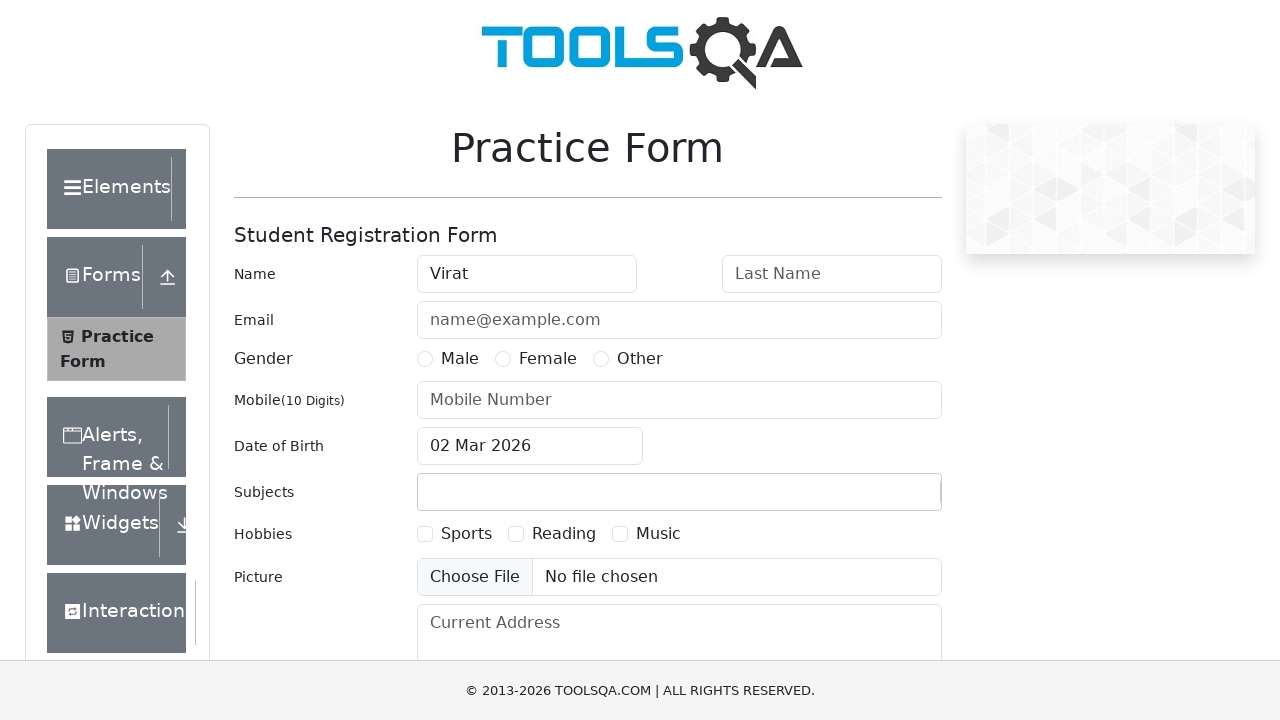

Filled Last Name field with 'Kohli' on input[placeholder='Last Name']
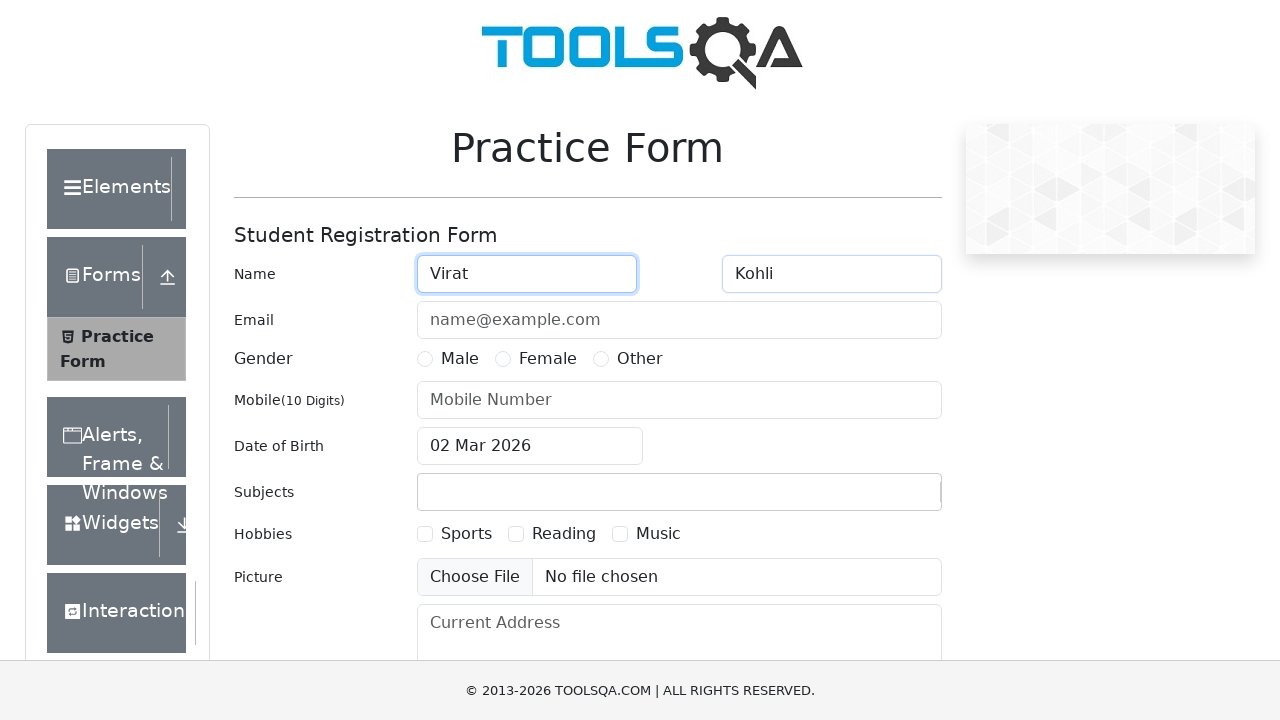

Filled Email field with 'virat@gmail.com' on input[placeholder='name@example.com']
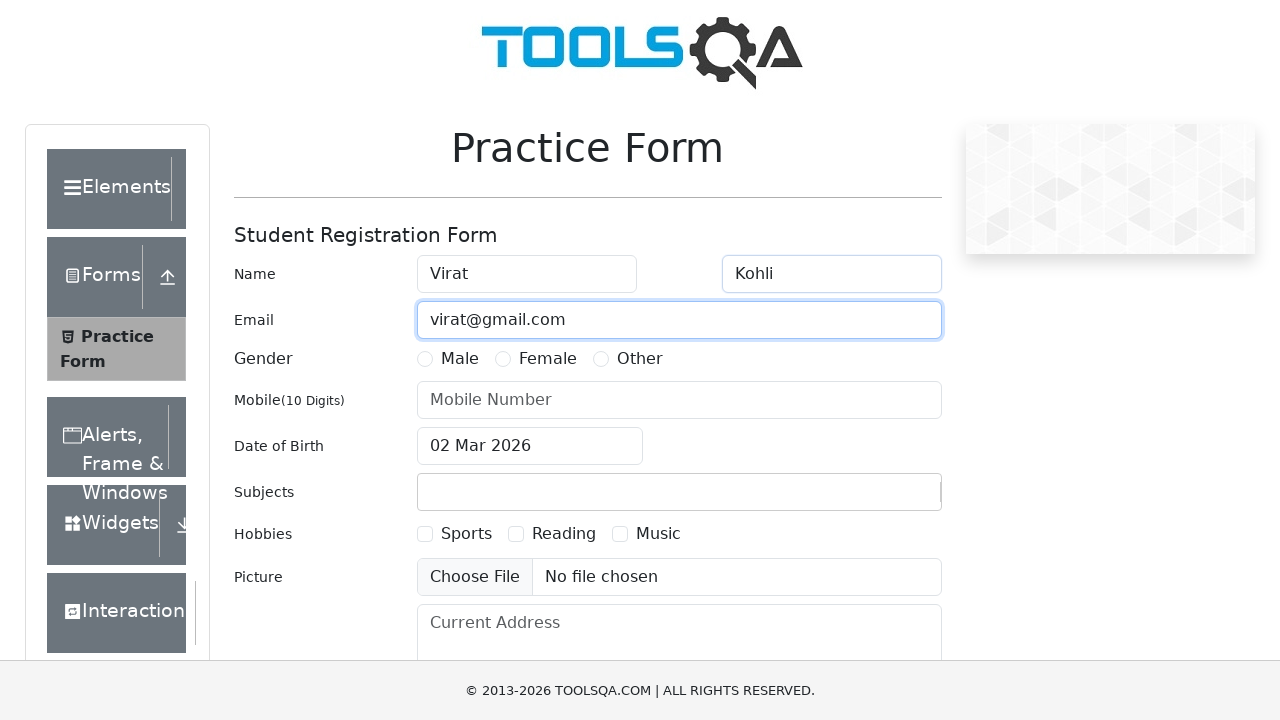

Selected gender - Male at (460, 359) on label[for='gender-radio-1']
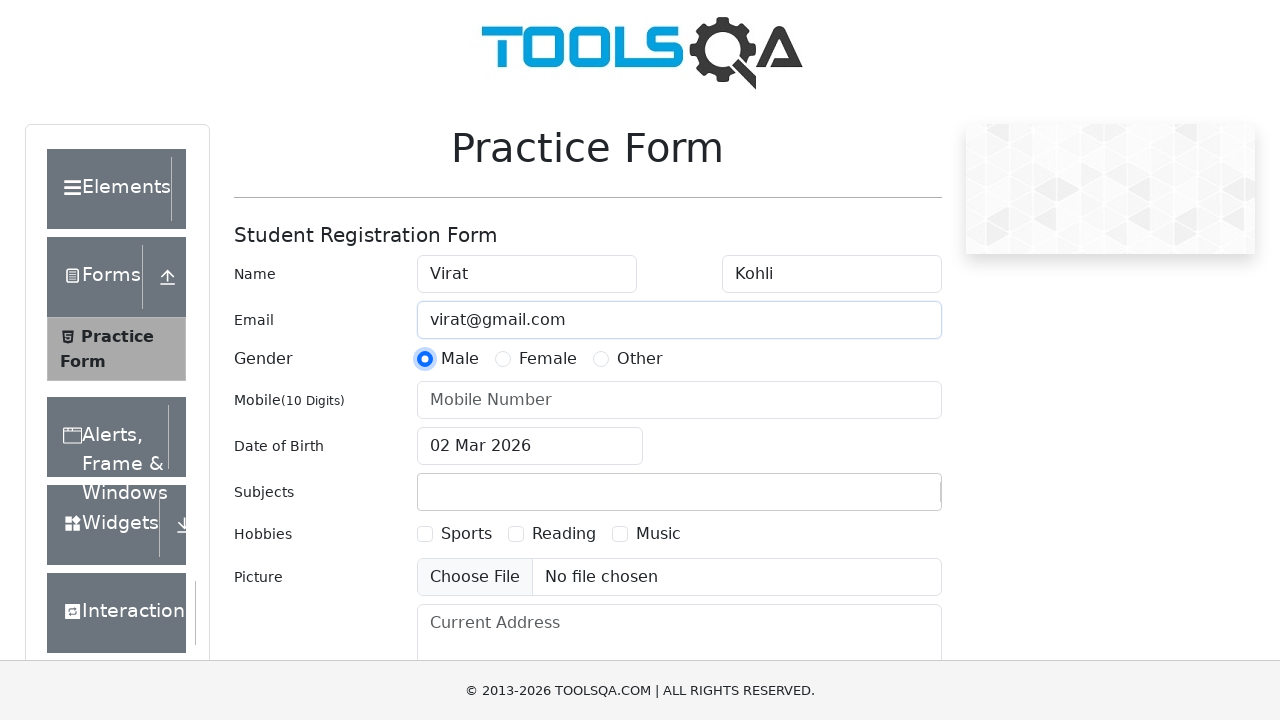

Filled Mobile Number field with '1234567890' on input[placeholder='Mobile Number']
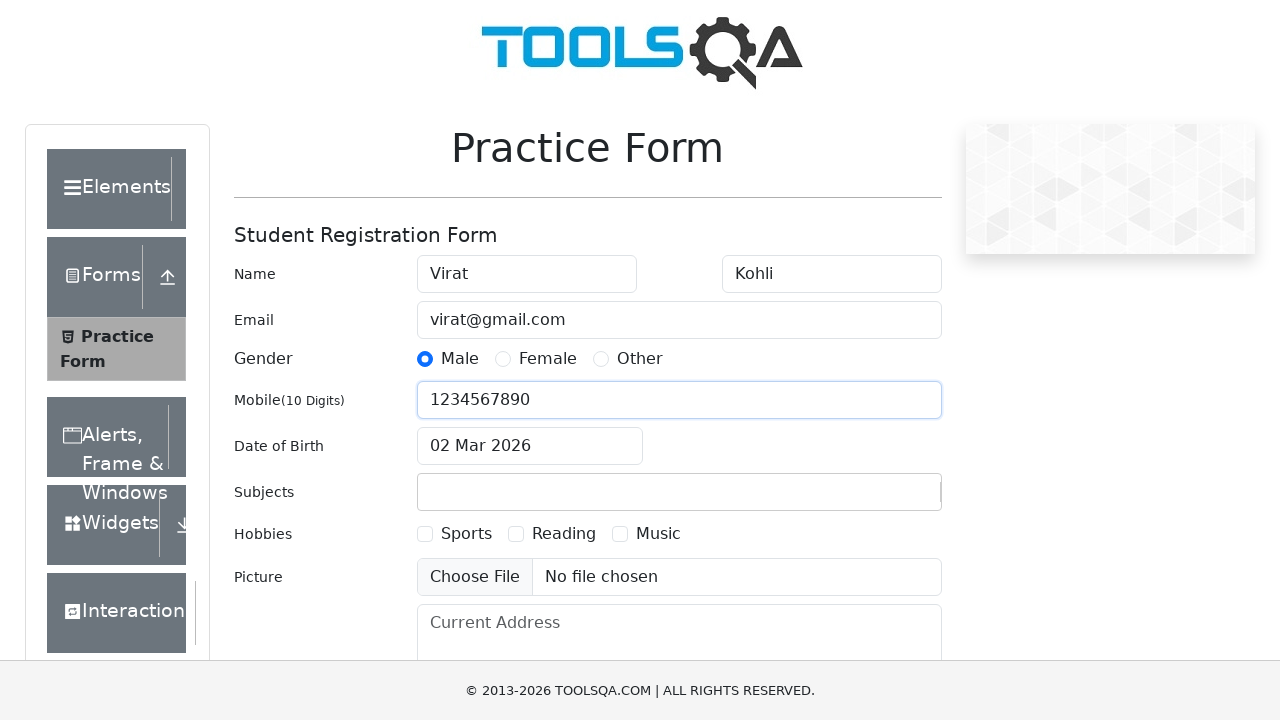

Clicked Date of Birth input to open date picker at (530, 446) on input#dateOfBirthInput
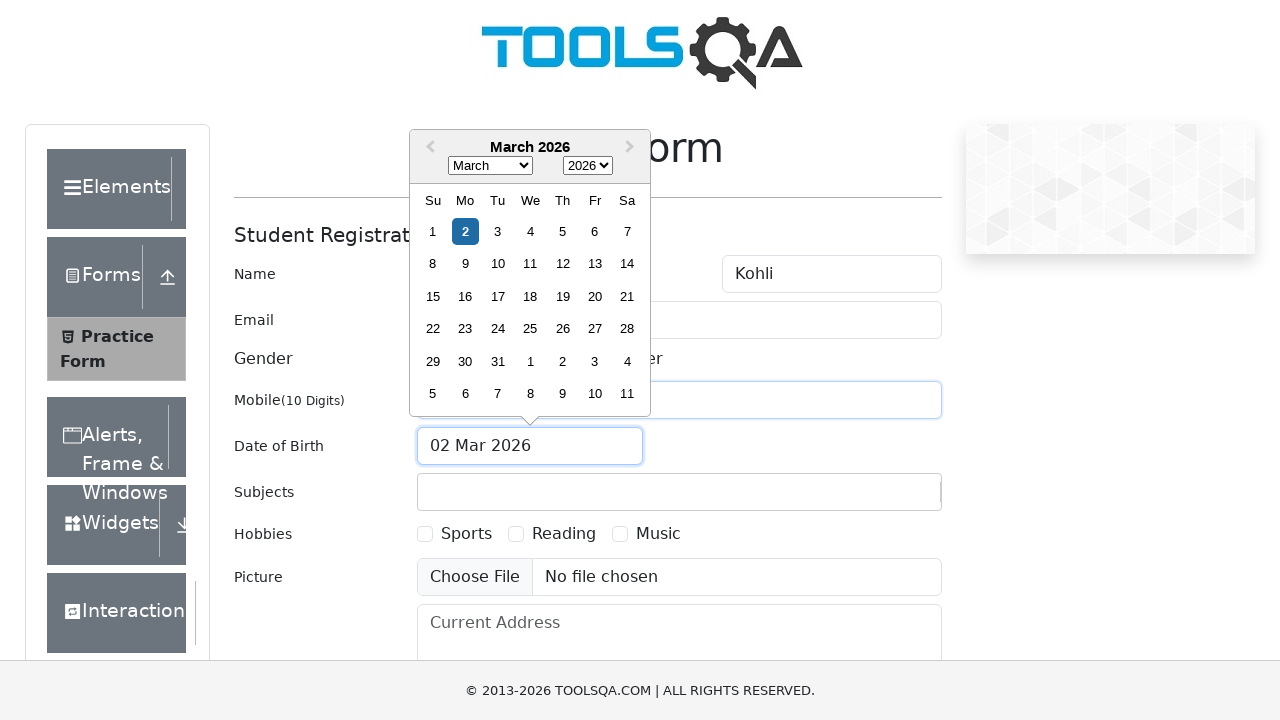

Selected year 2025 in date picker on .react-datepicker__year-select
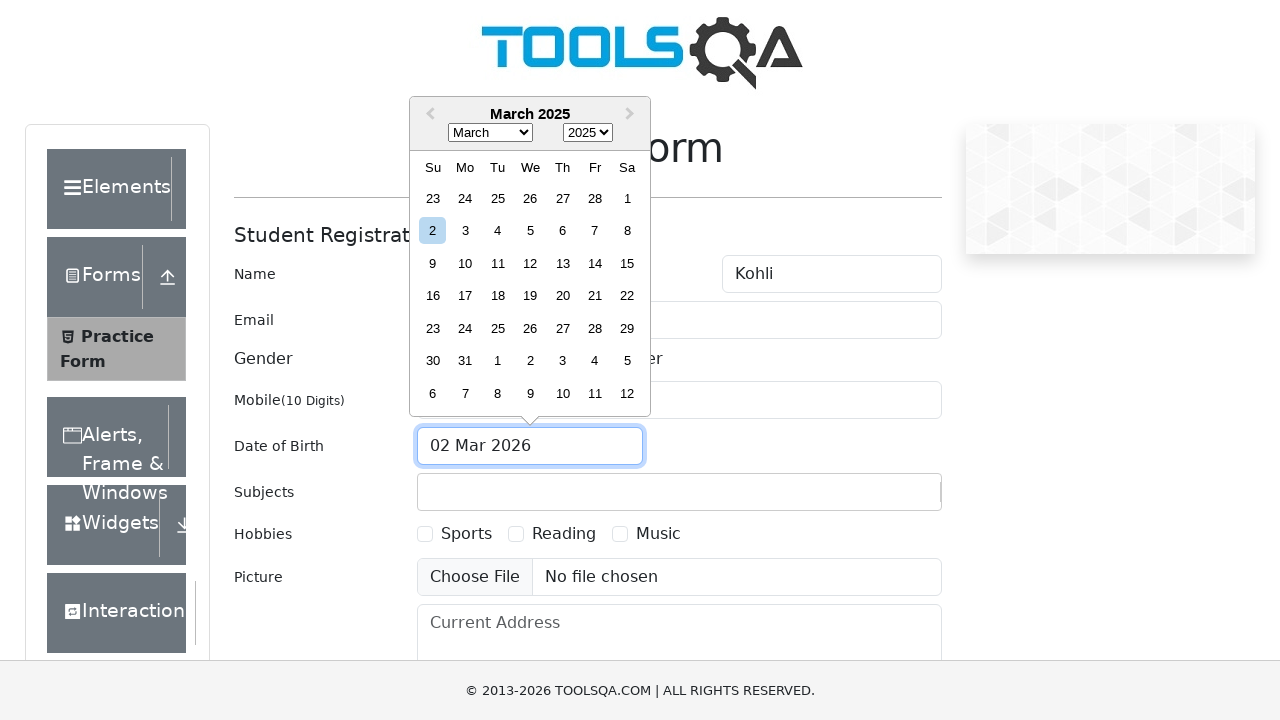

Selected month April in date picker on .react-datepicker__month-select
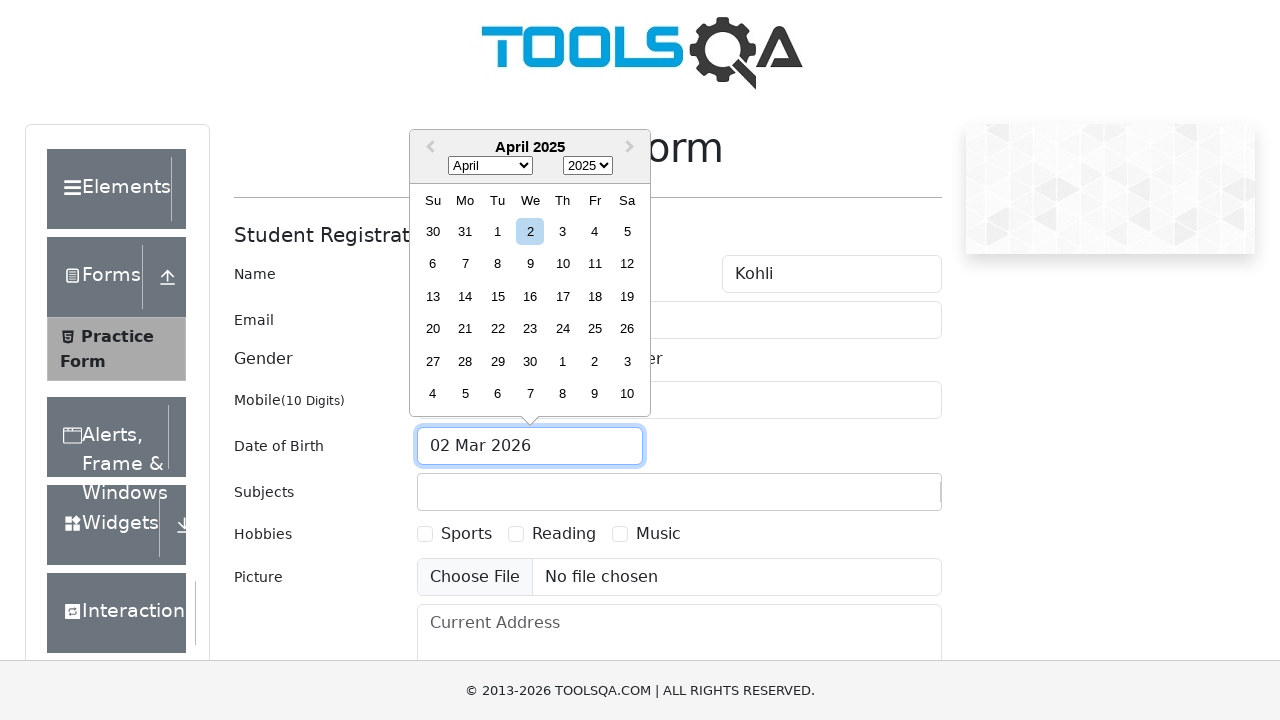

Selected day April 1st, 2025 in date picker at (498, 231) on div[aria-label='Choose Tuesday, April 1st, 2025']
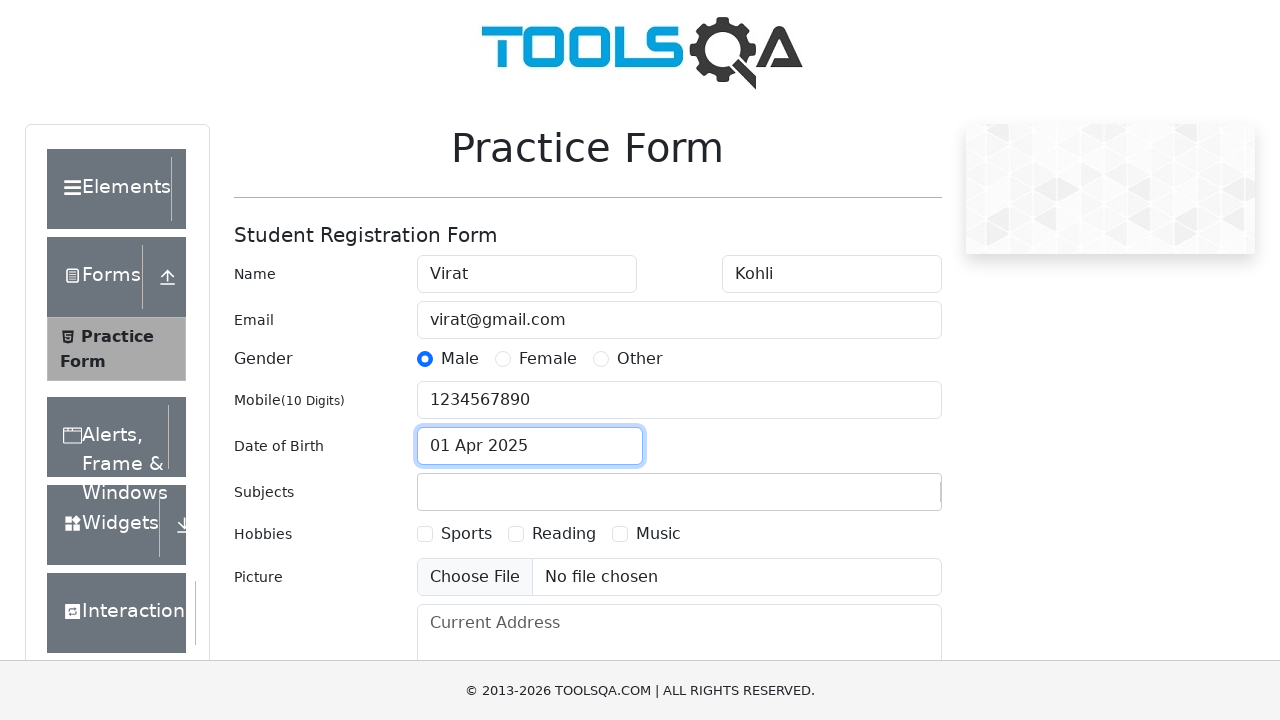

Filled Subjects input with 'Maths' on input#subjectsInput
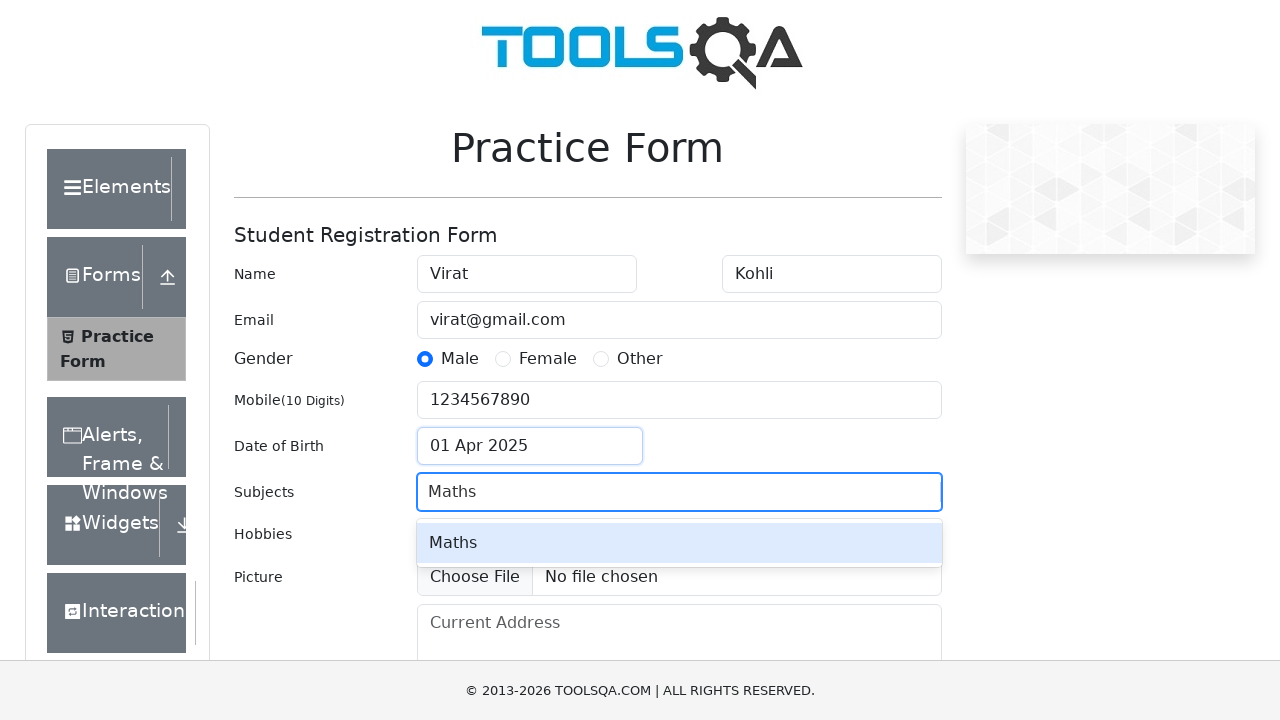

Pressed Enter to add subject 'Maths' on input#subjectsInput
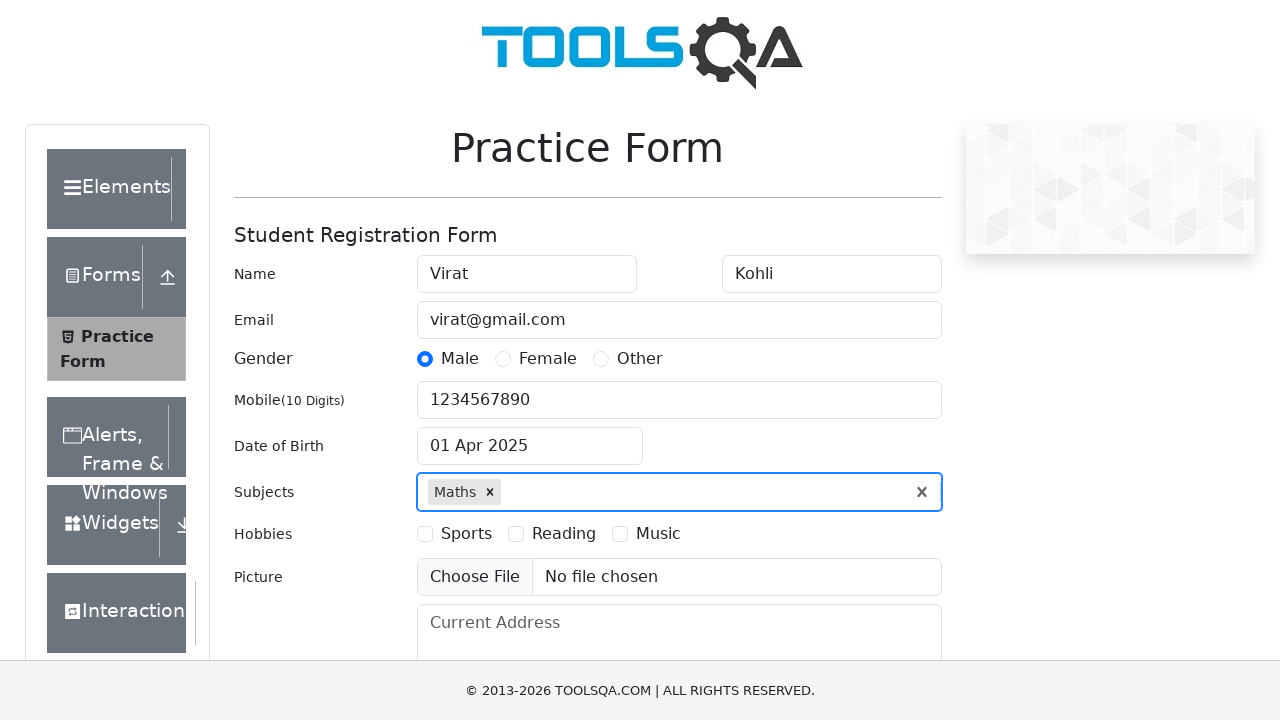

Filled Subjects input with 'Phy' on input#subjectsInput
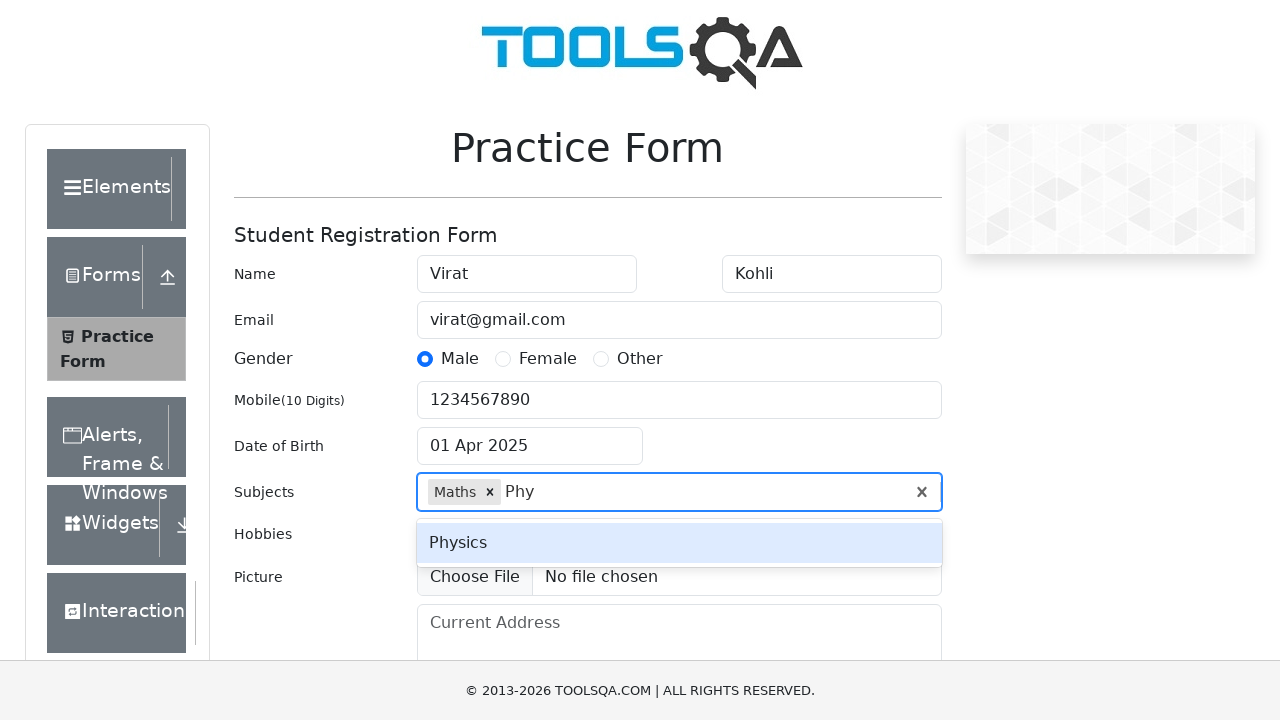

Pressed Enter to add subject 'Phy' on input#subjectsInput
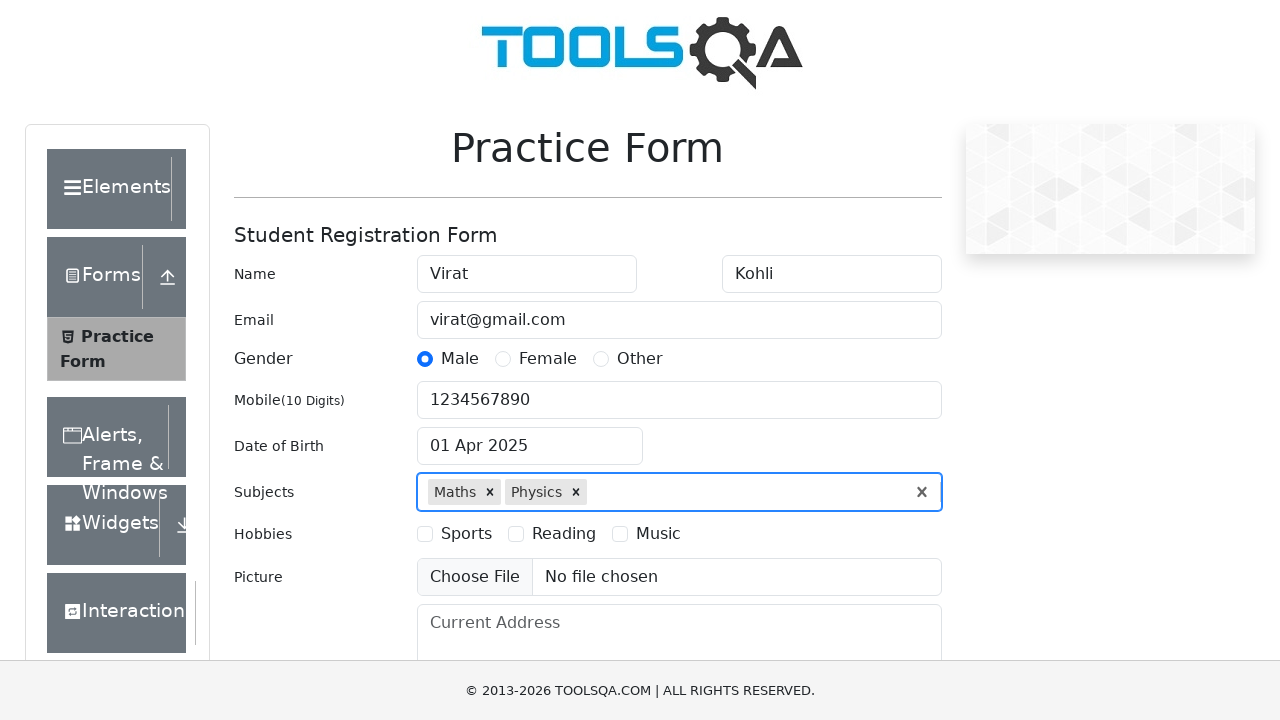

Filled Subjects input with 'Eco' on input#subjectsInput
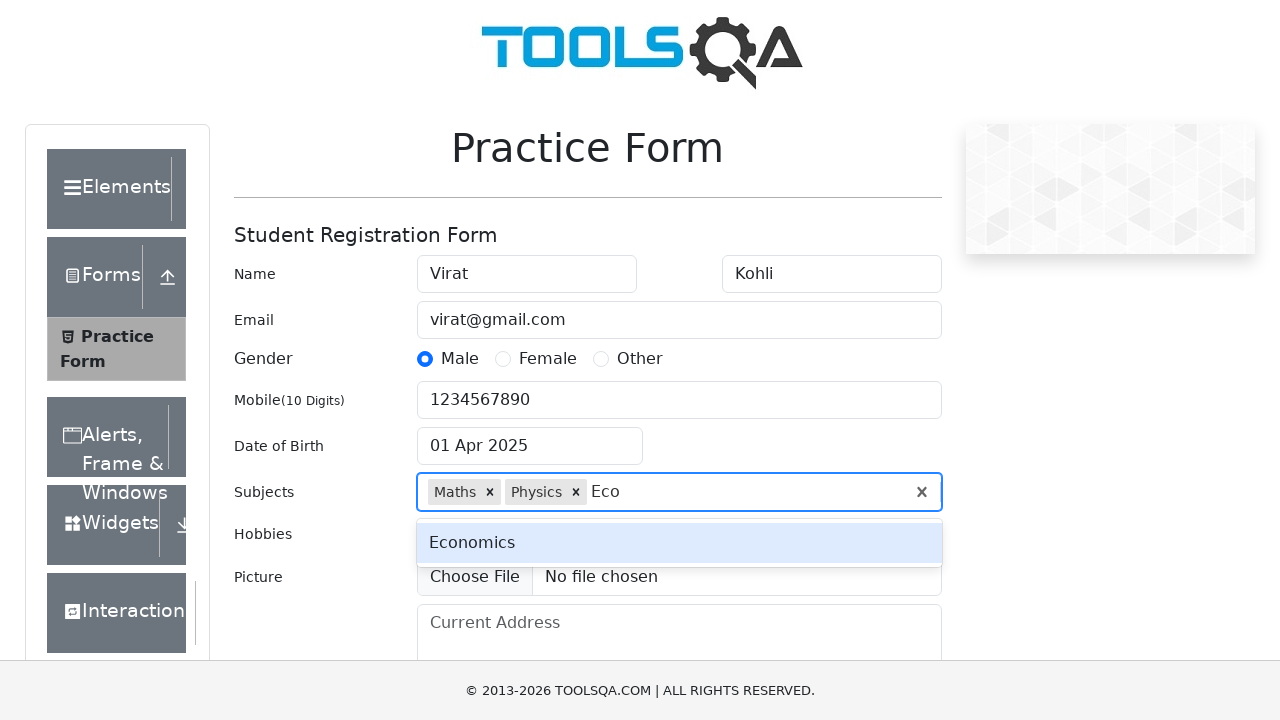

Pressed Enter to add subject 'Eco' on input#subjectsInput
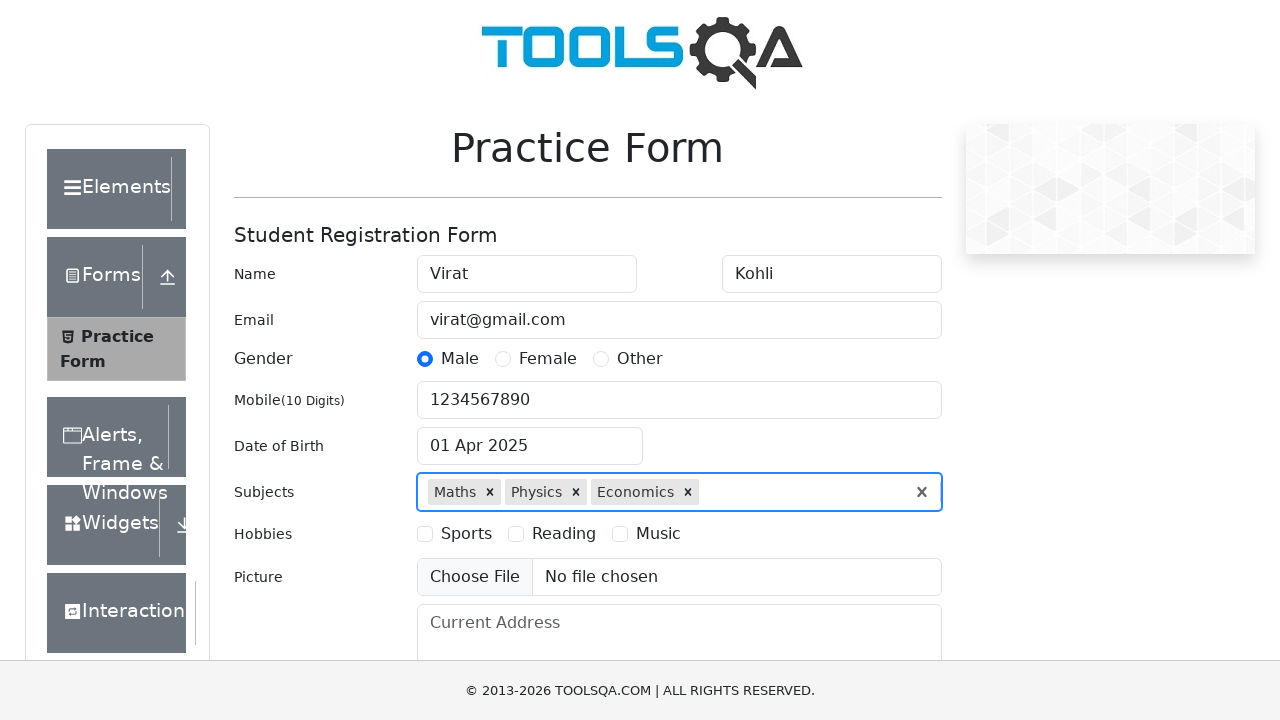

Filled Subjects input with 'Eng' on input#subjectsInput
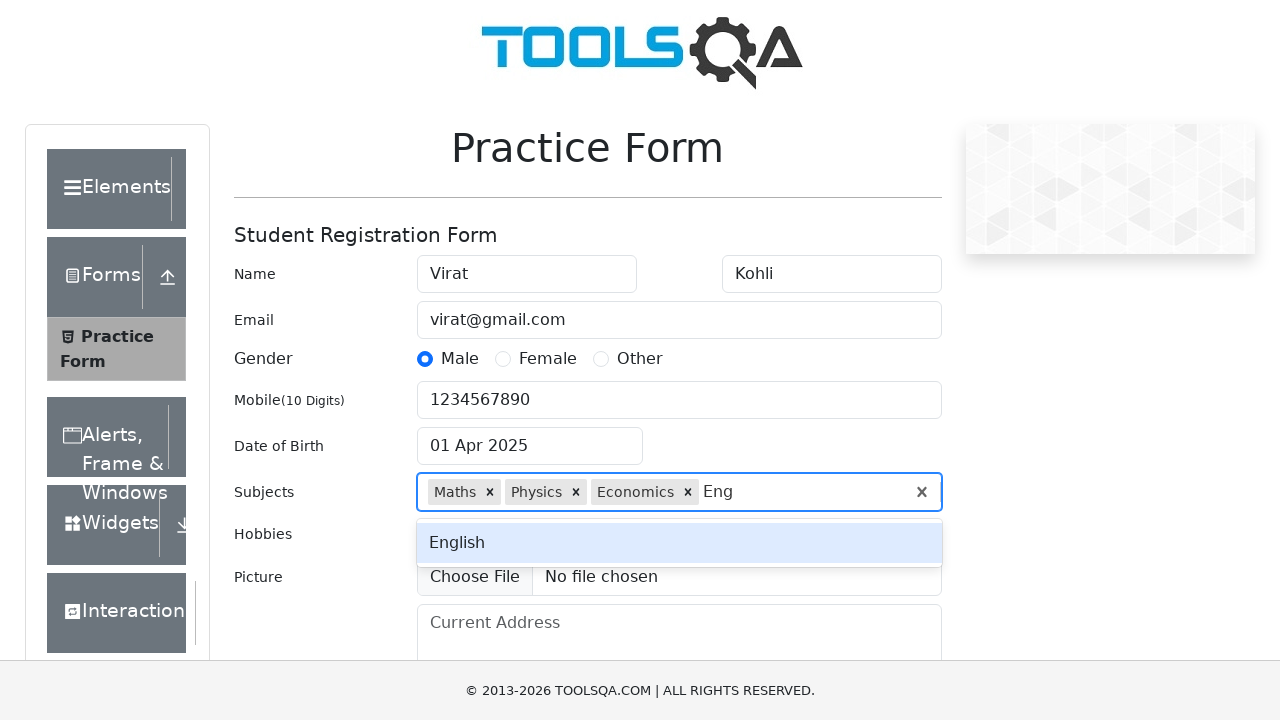

Pressed Enter to add subject 'Eng' on input#subjectsInput
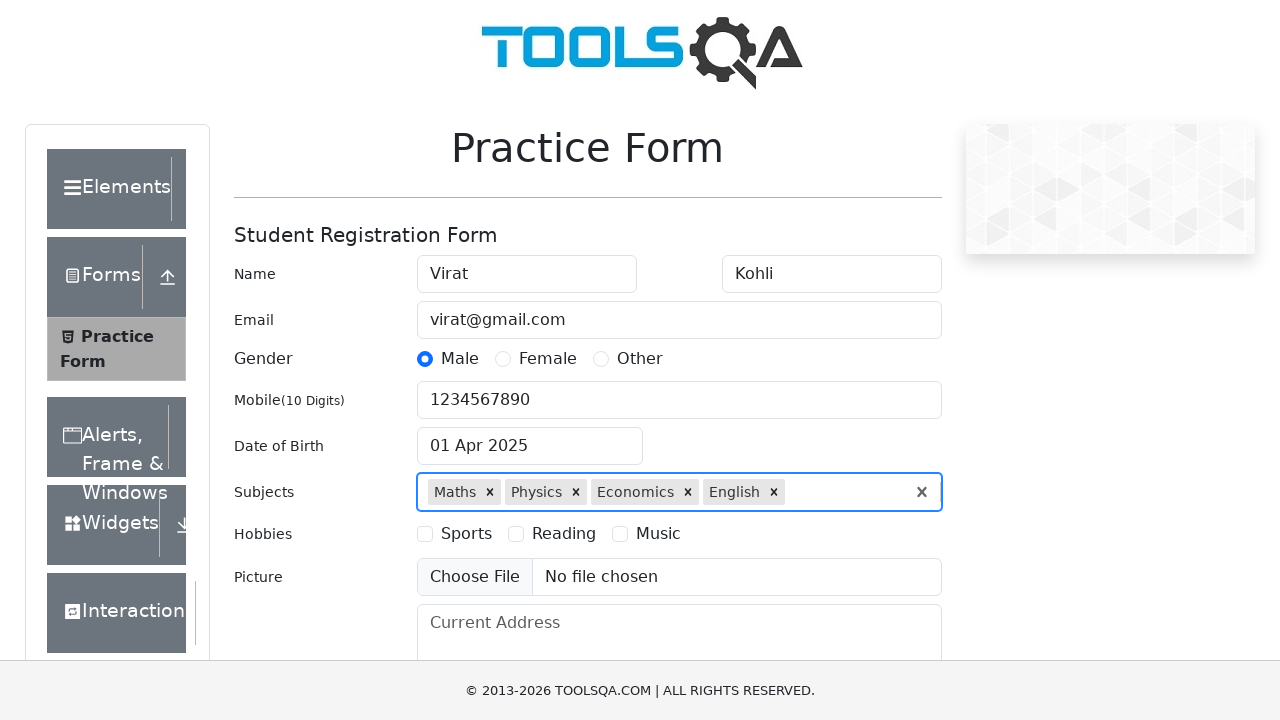

Scrolled down 700px to view more form fields
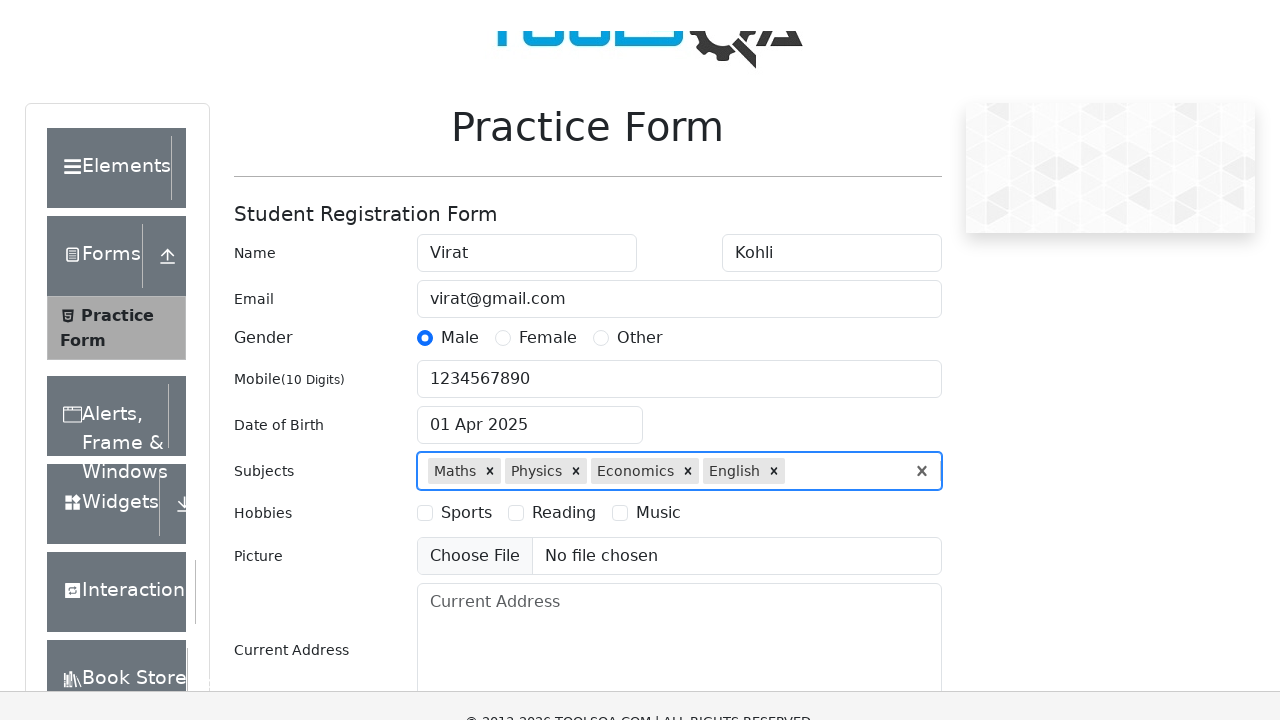

Selected Sports hobby at (466, 206) on label[for='hobbies-checkbox-1']
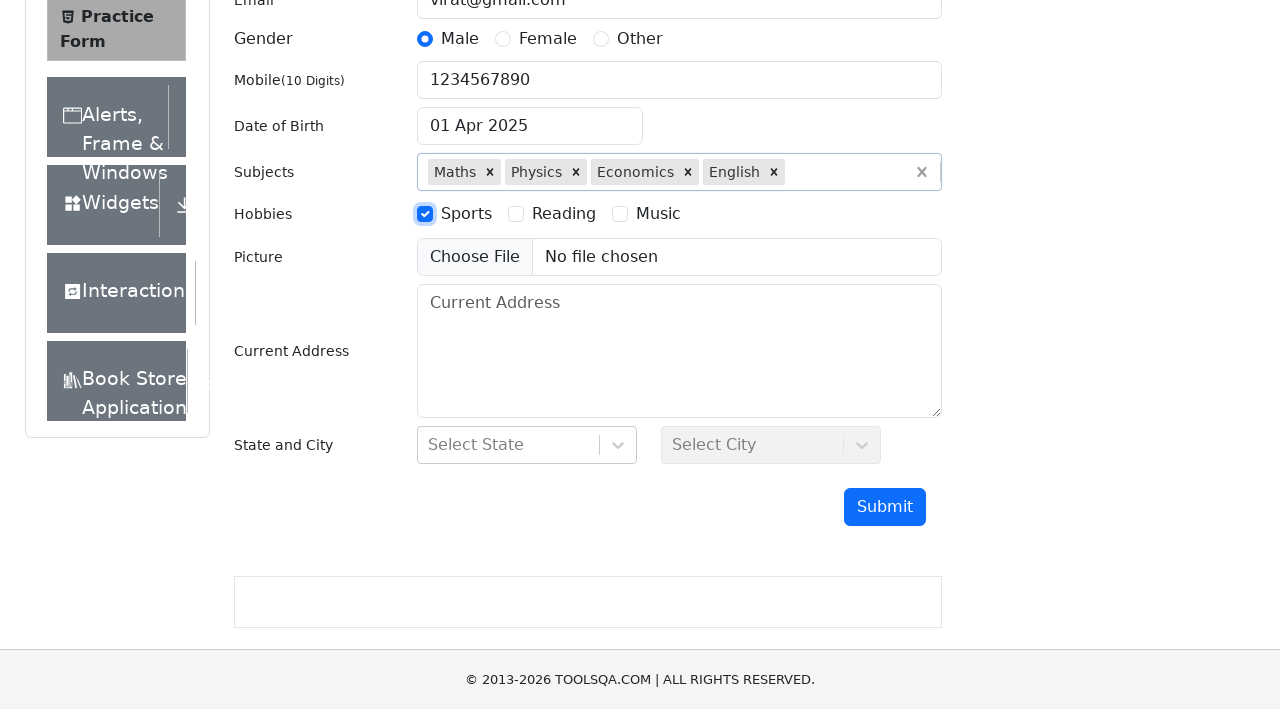

Selected Music hobby at (658, 360) on label[for='hobbies-checkbox-3']
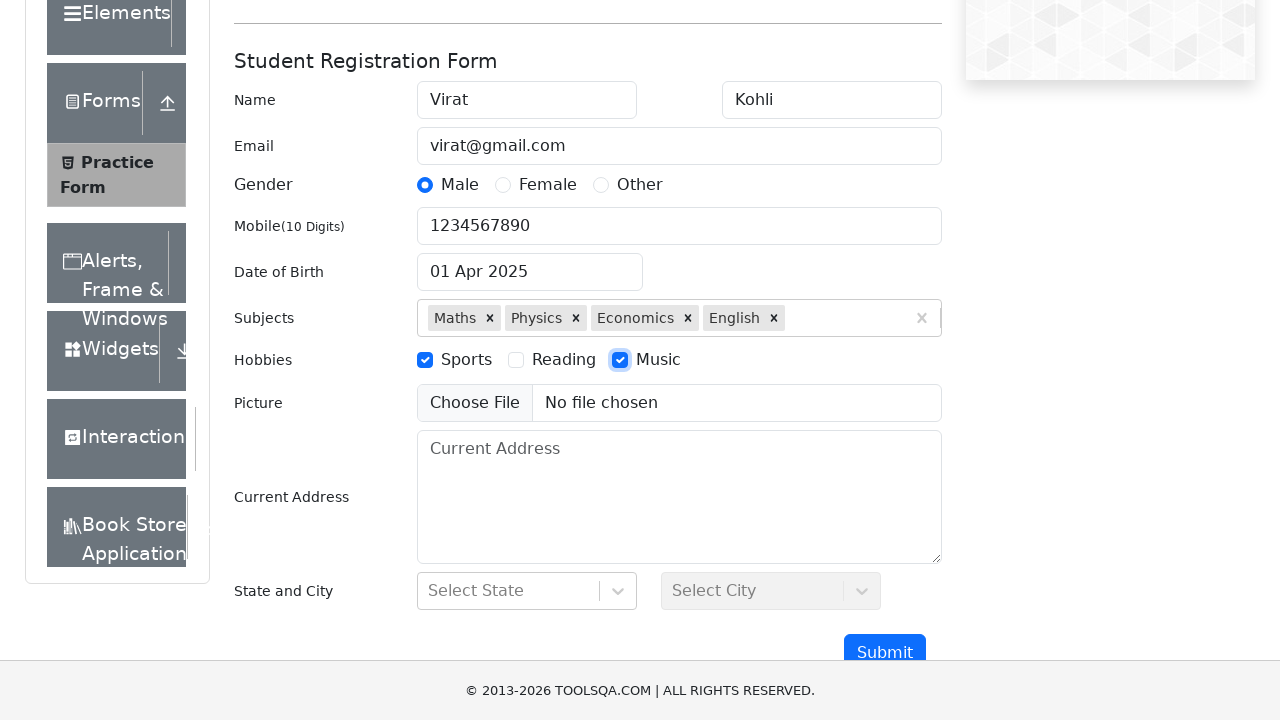

Filled Current Address field with 'Mumbai' on textarea[placeholder='Current Address']
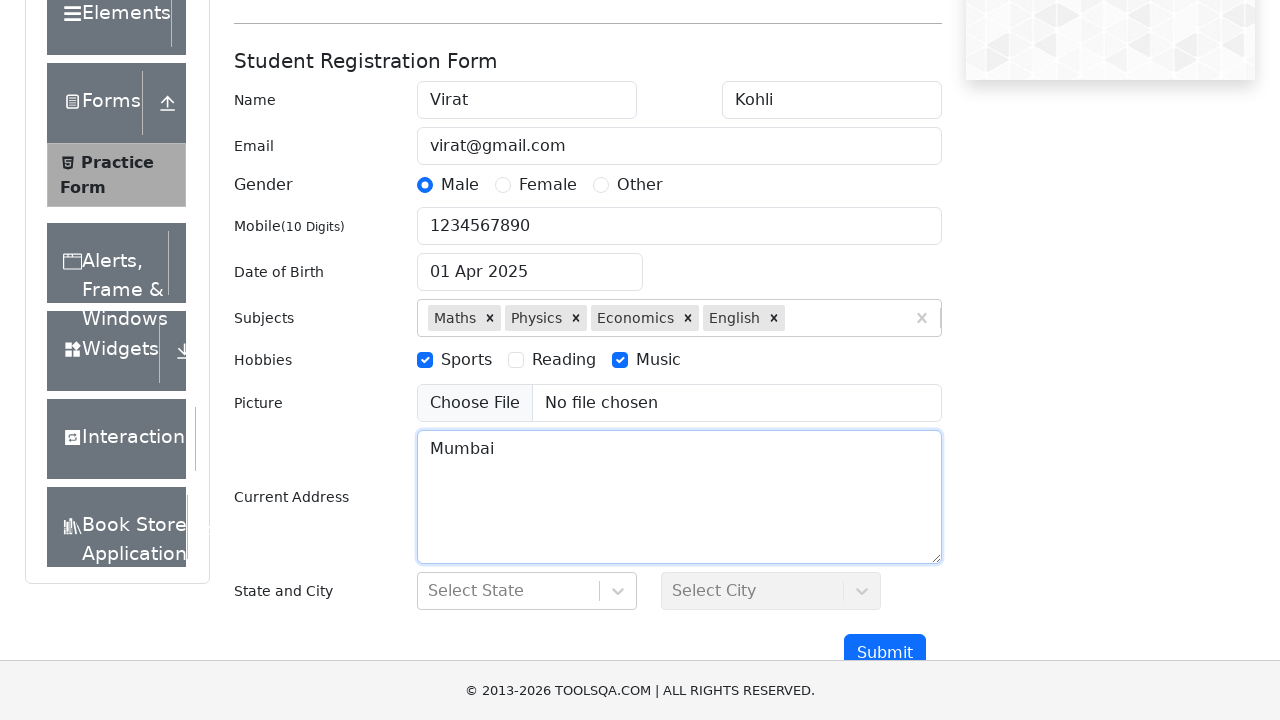

Filled State input with 'NCR' on input#react-select-3-input
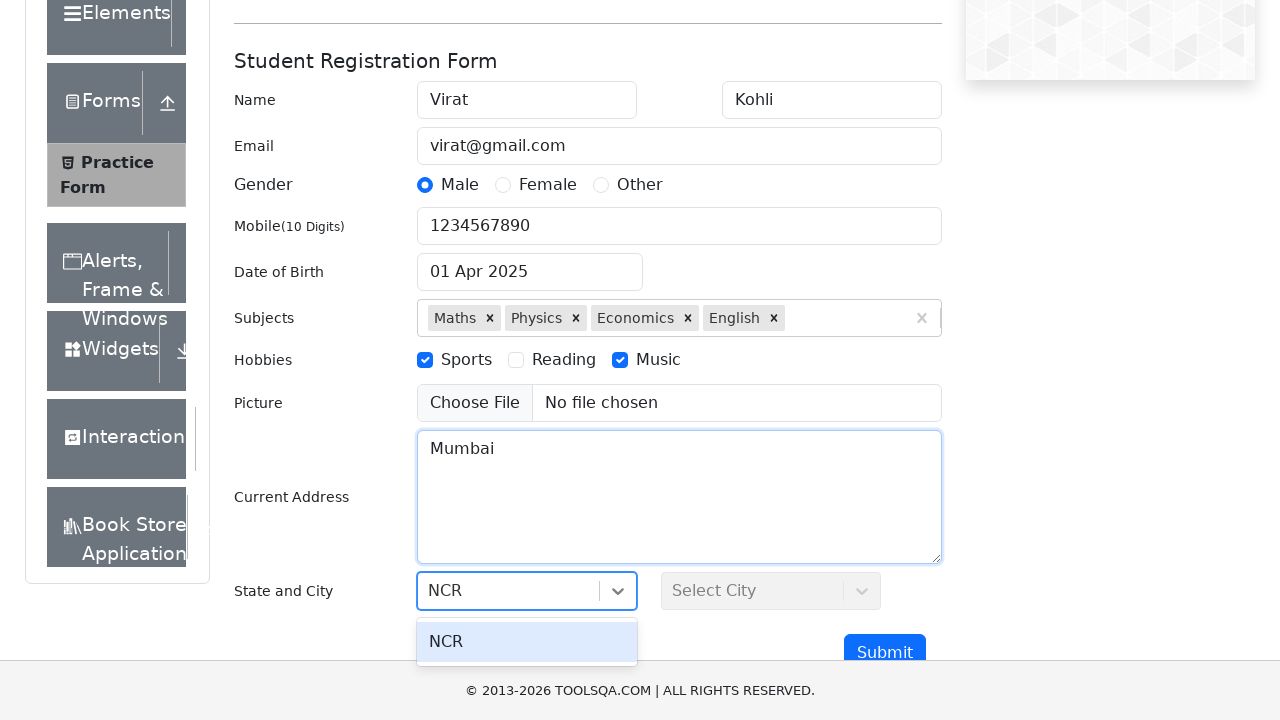

Pressed Enter to confirm state selection NCR on input#react-select-3-input
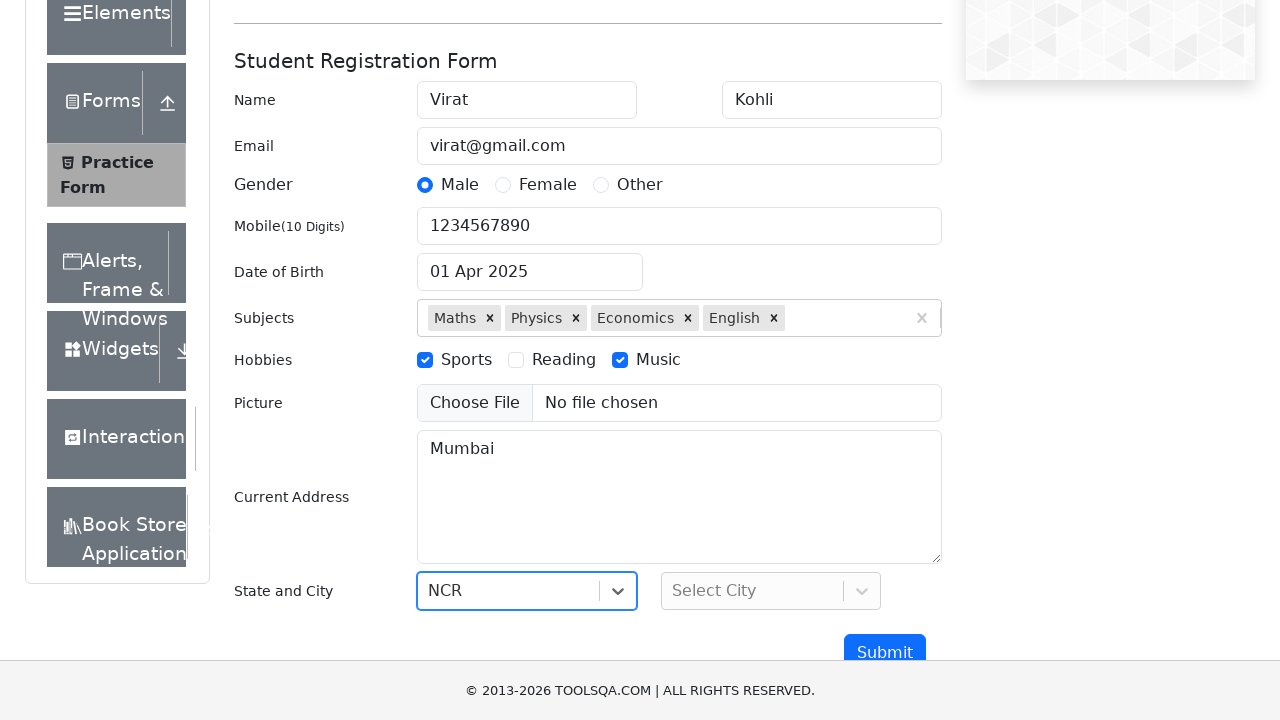

Filled City input with 'Delhi' on input#react-select-4-input
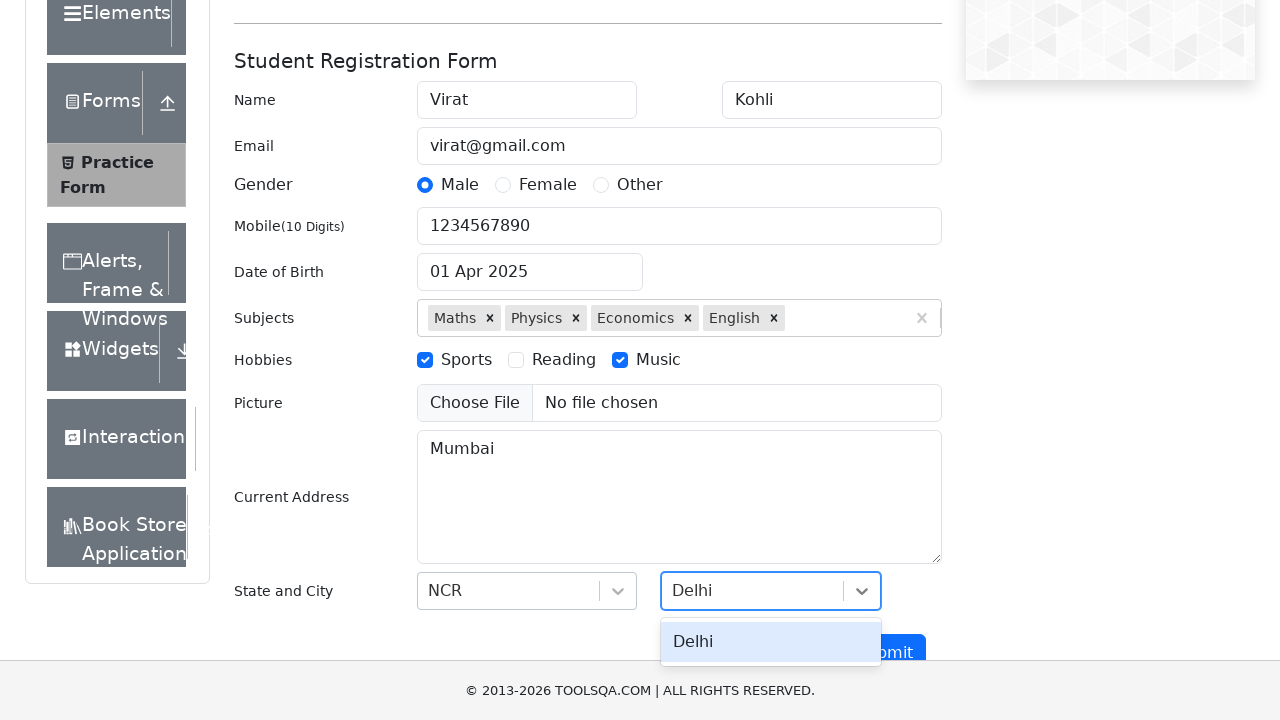

Pressed Enter to confirm city selection Delhi on input#react-select-4-input
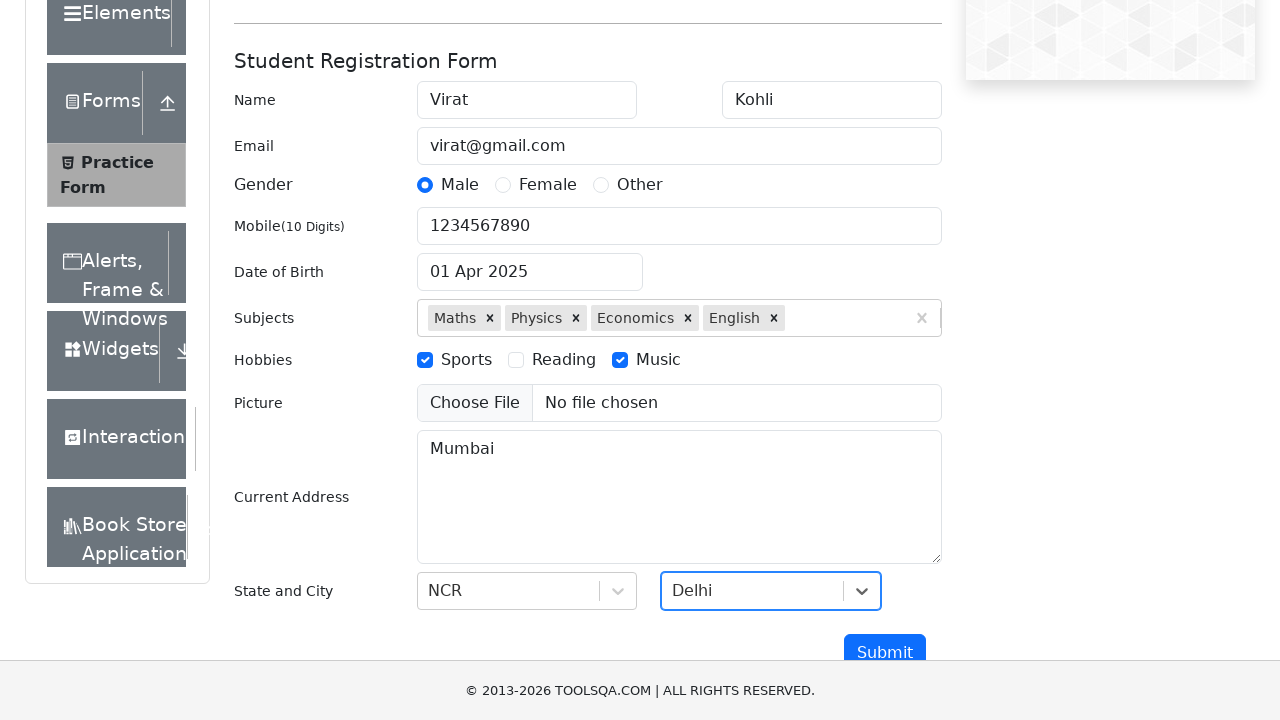

Clicked Submit button to submit the DemoQA practice form at (885, 653) on button#submit
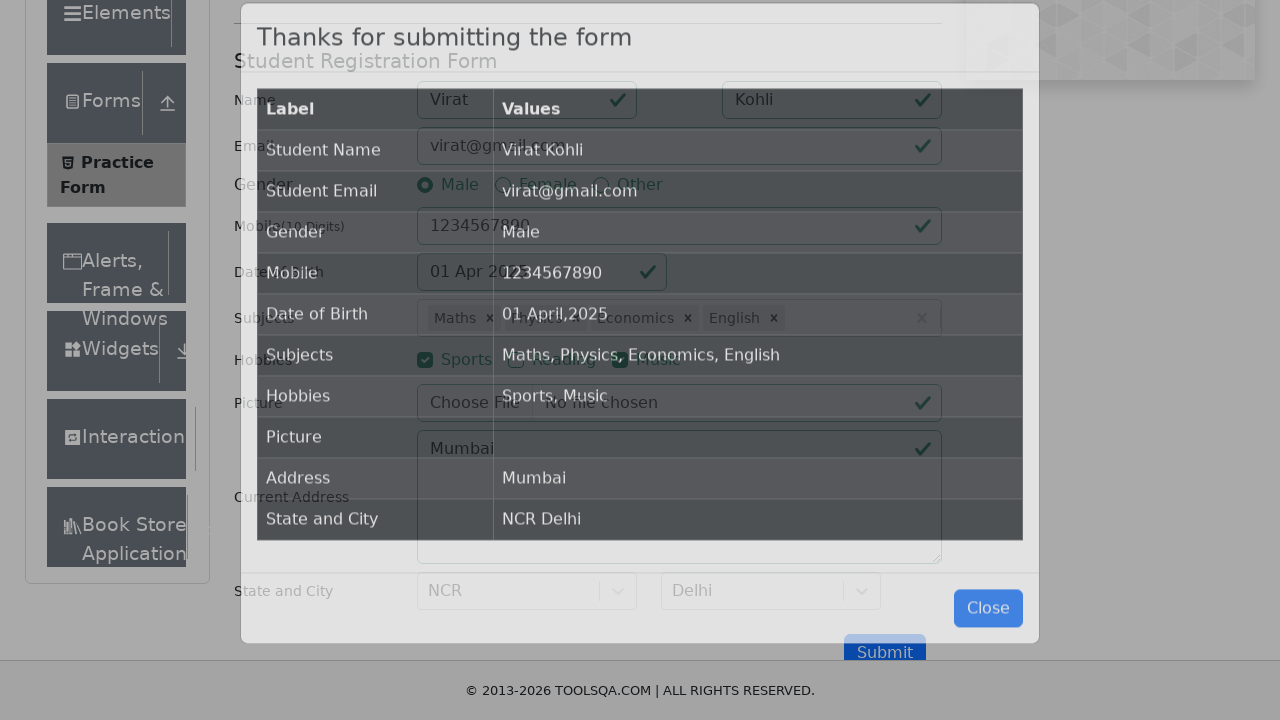

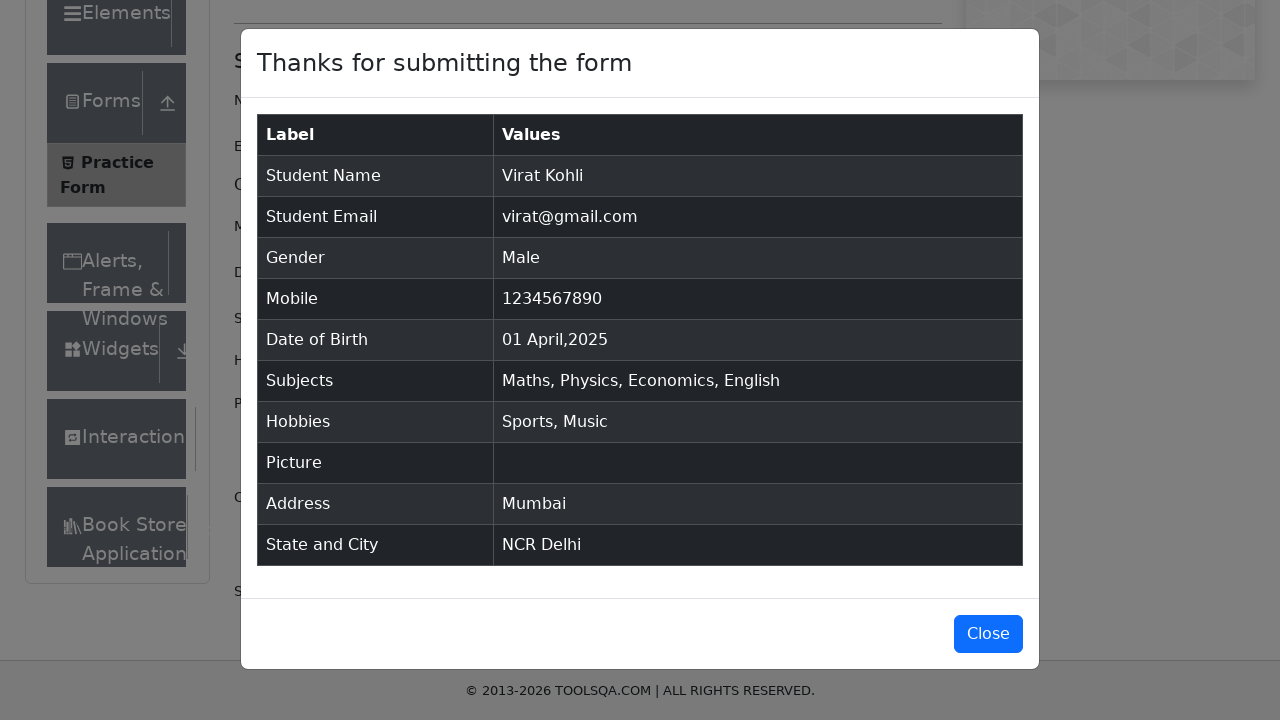